Tests modal dialog functionality by opening the Alerts, Frame & Windows section, clicking on Modal Dialogs, opening a small modal, verifying its content, and closing it

Starting URL: https://demoqa.com/

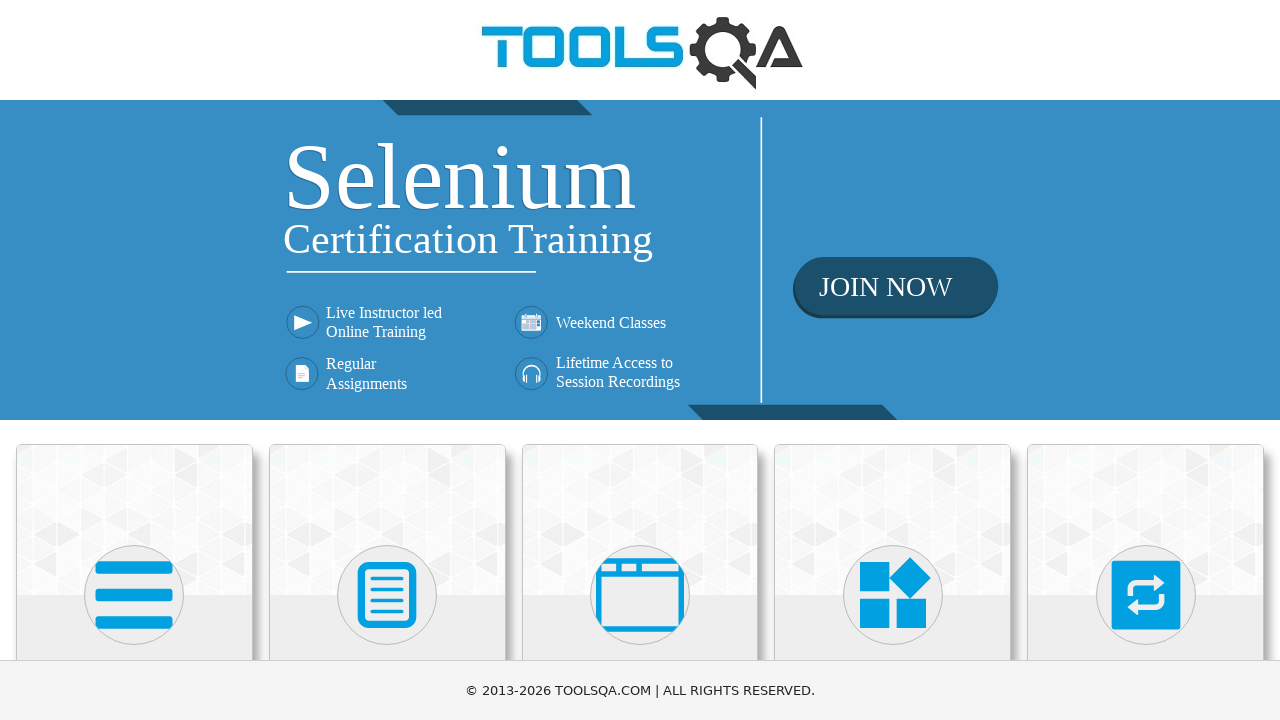

Located Alerts, Frame & Windows card
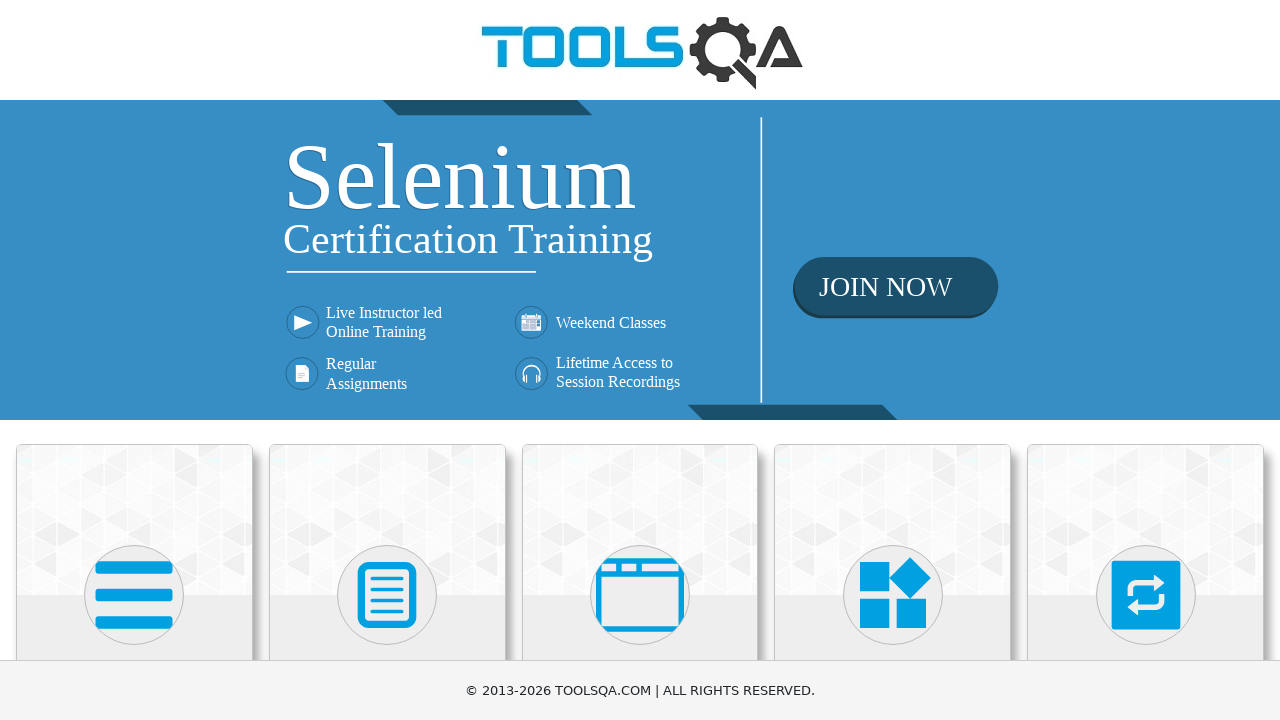

Scrolled Alerts, Frame & Windows card into view
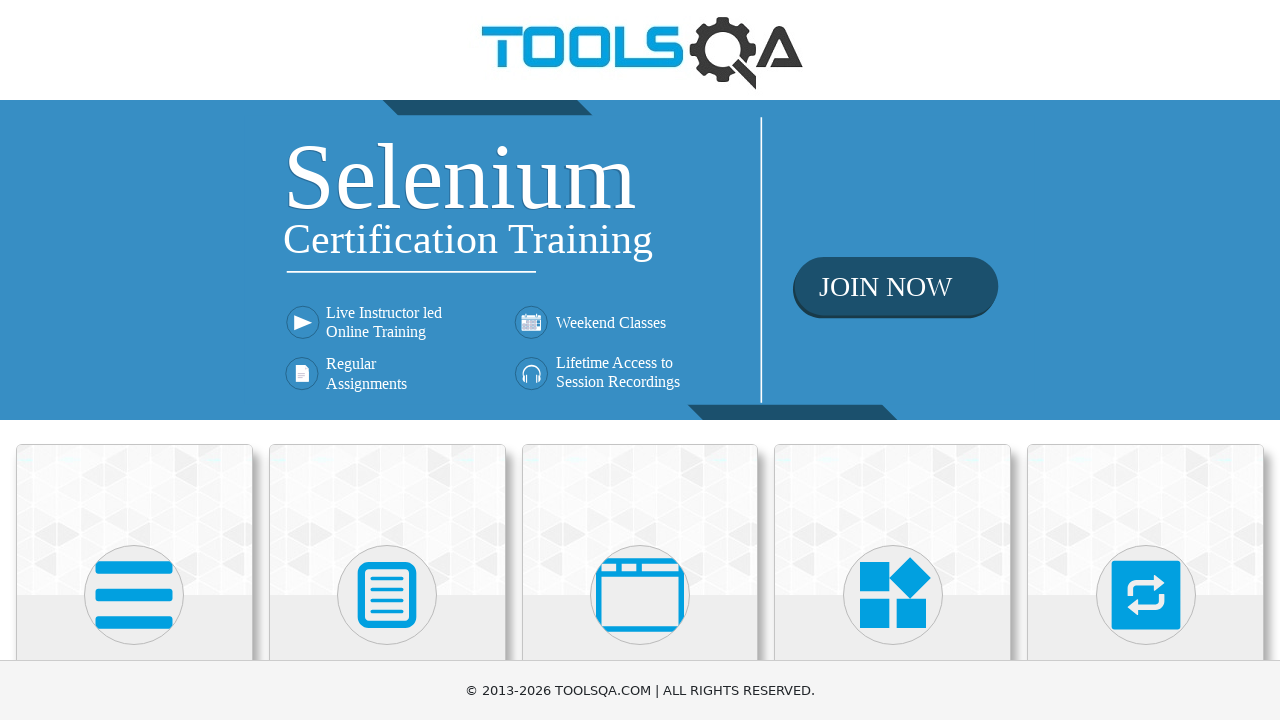

Clicked on Alerts, Frame & Windows card at (640, 360) on xpath=//div[@class='card-body']//h5[text()='Alerts, Frame & Windows']
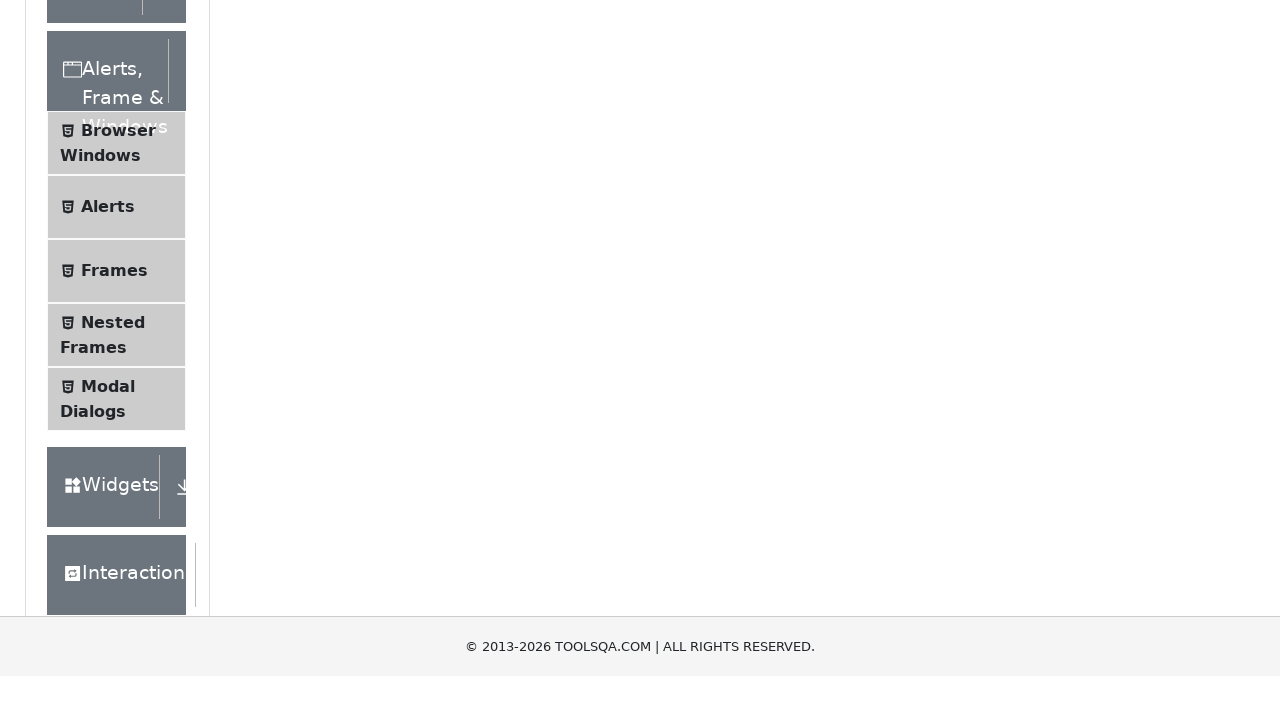

Located Modal Dialogs option
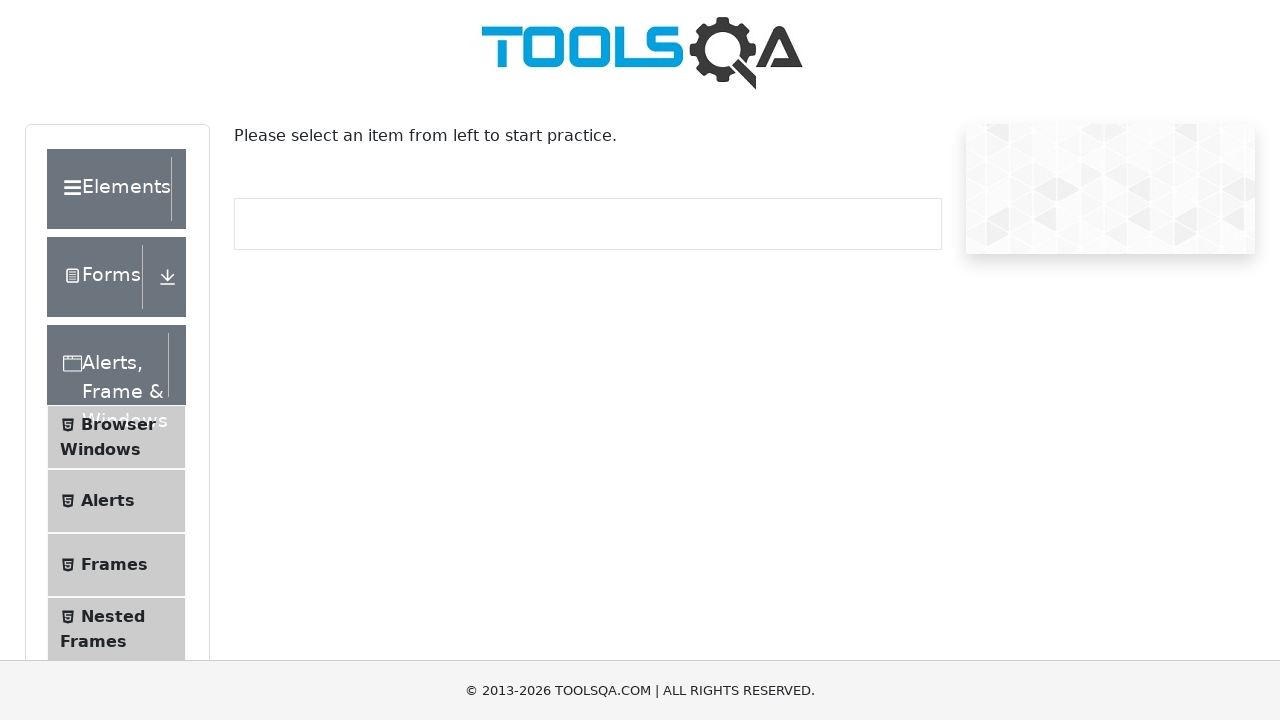

Scrolled Modal Dialogs option into view
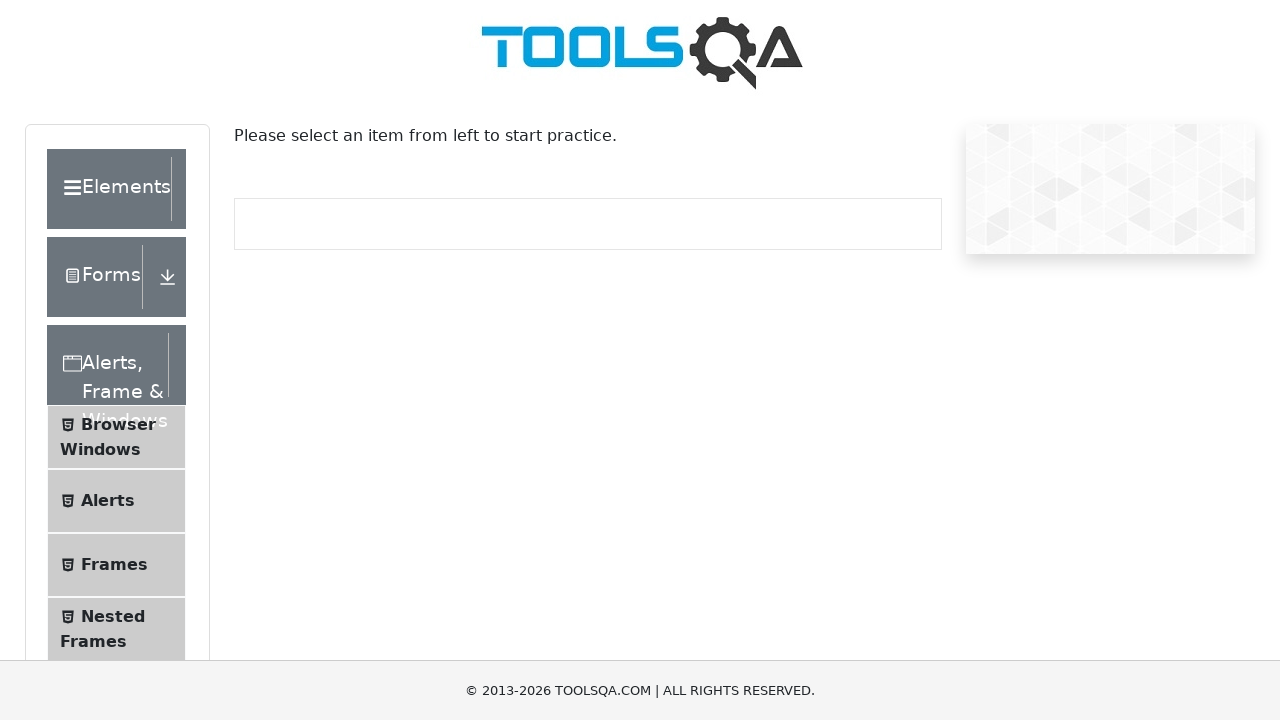

Clicked on Modal Dialogs option at (108, 348) on xpath=//li[@id='item-4']//span[text()='Modal Dialogs']
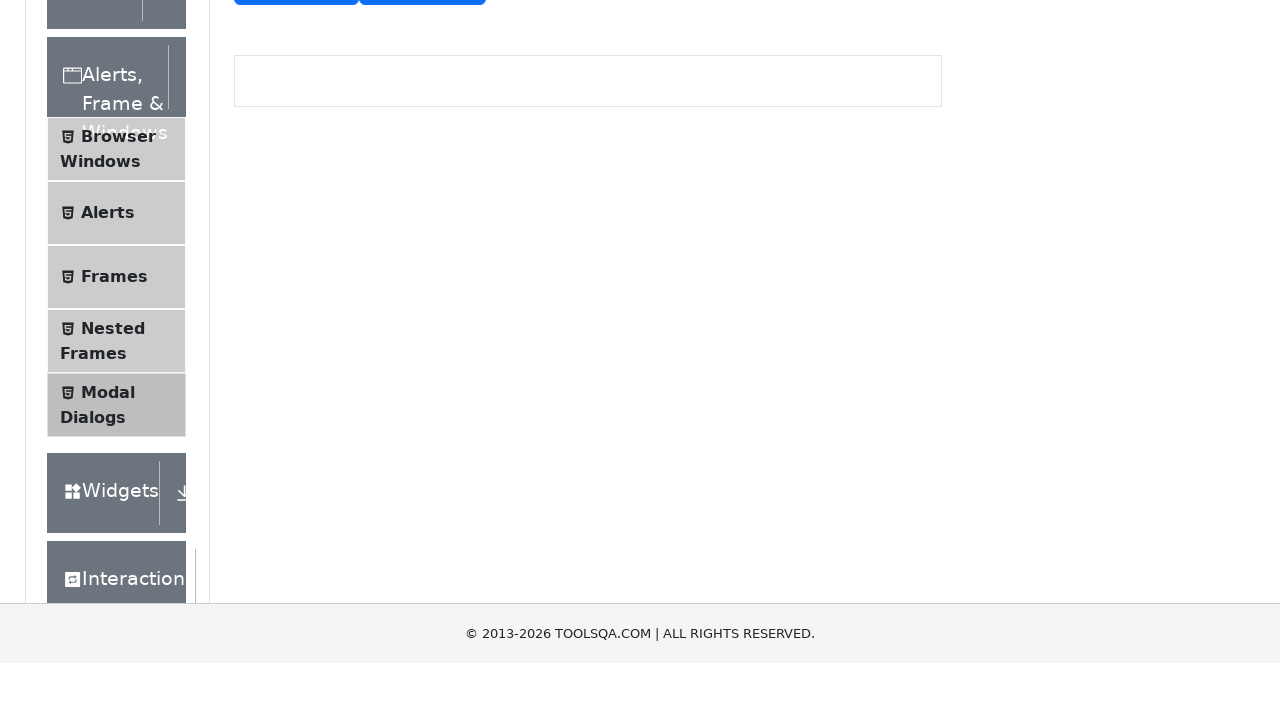

Located Small Modal button
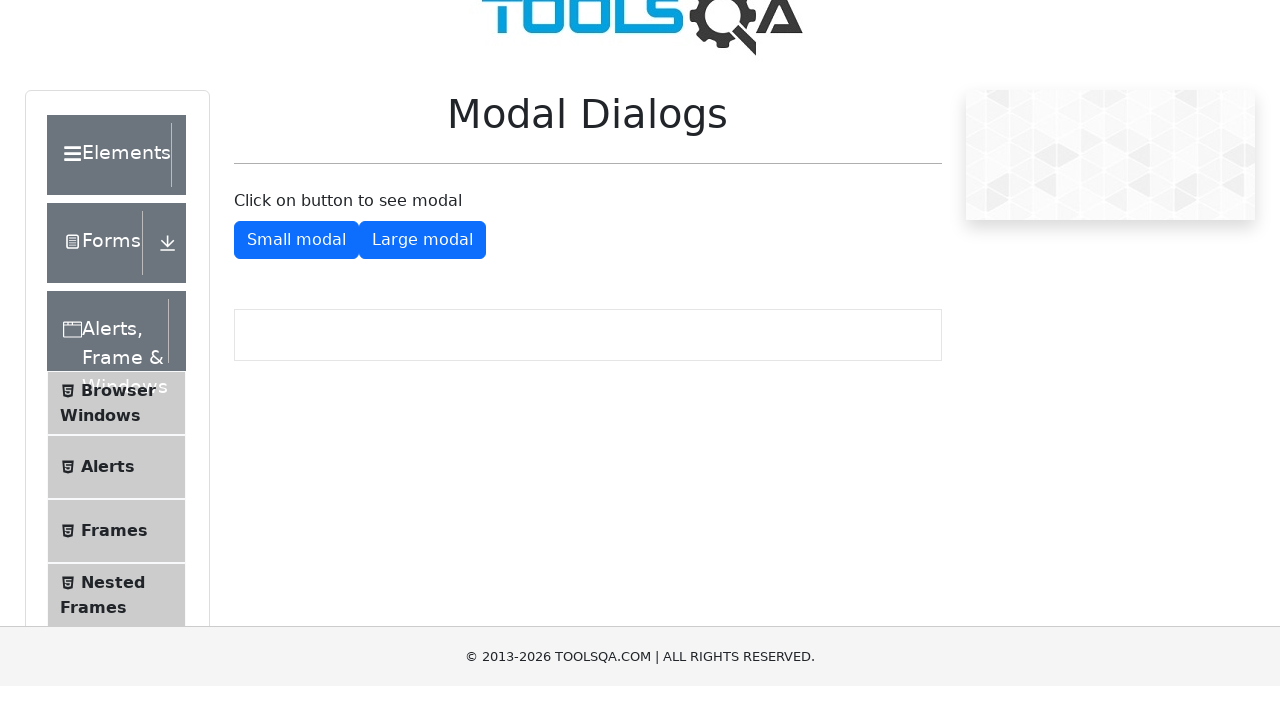

Scrolled Small Modal button into view
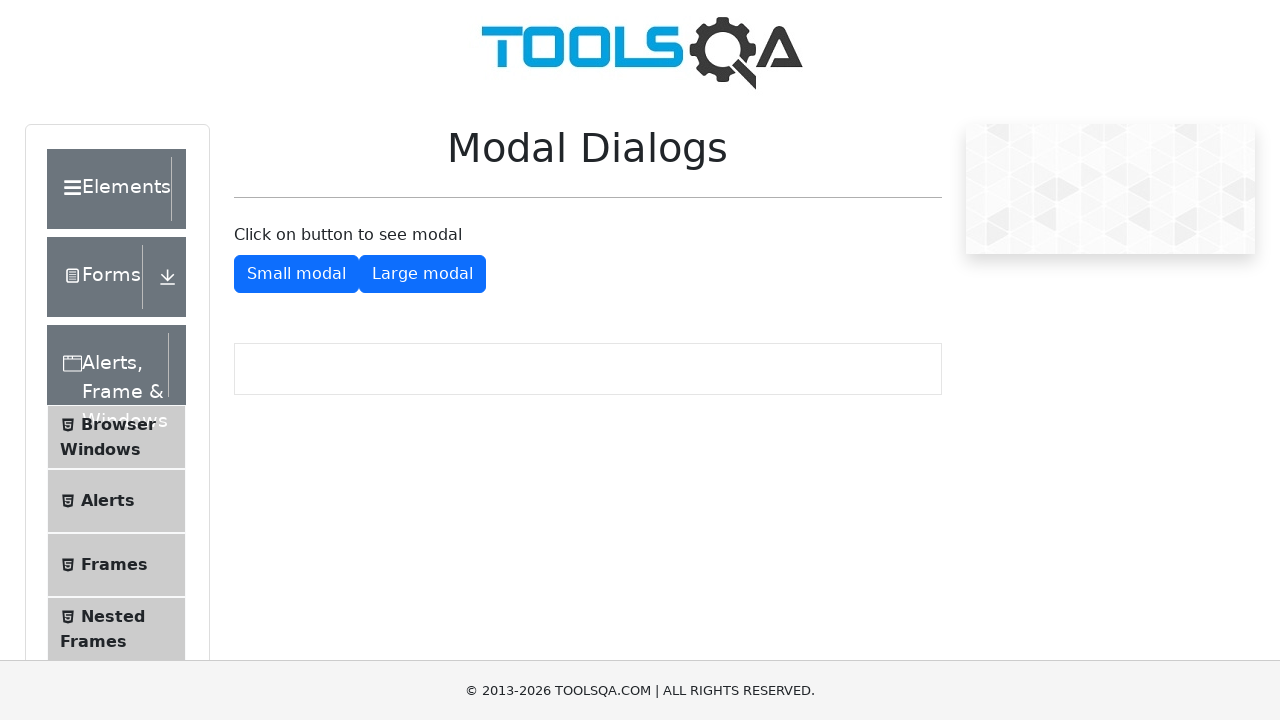

Clicked Small Modal button to open modal at (296, 274) on #showSmallModal
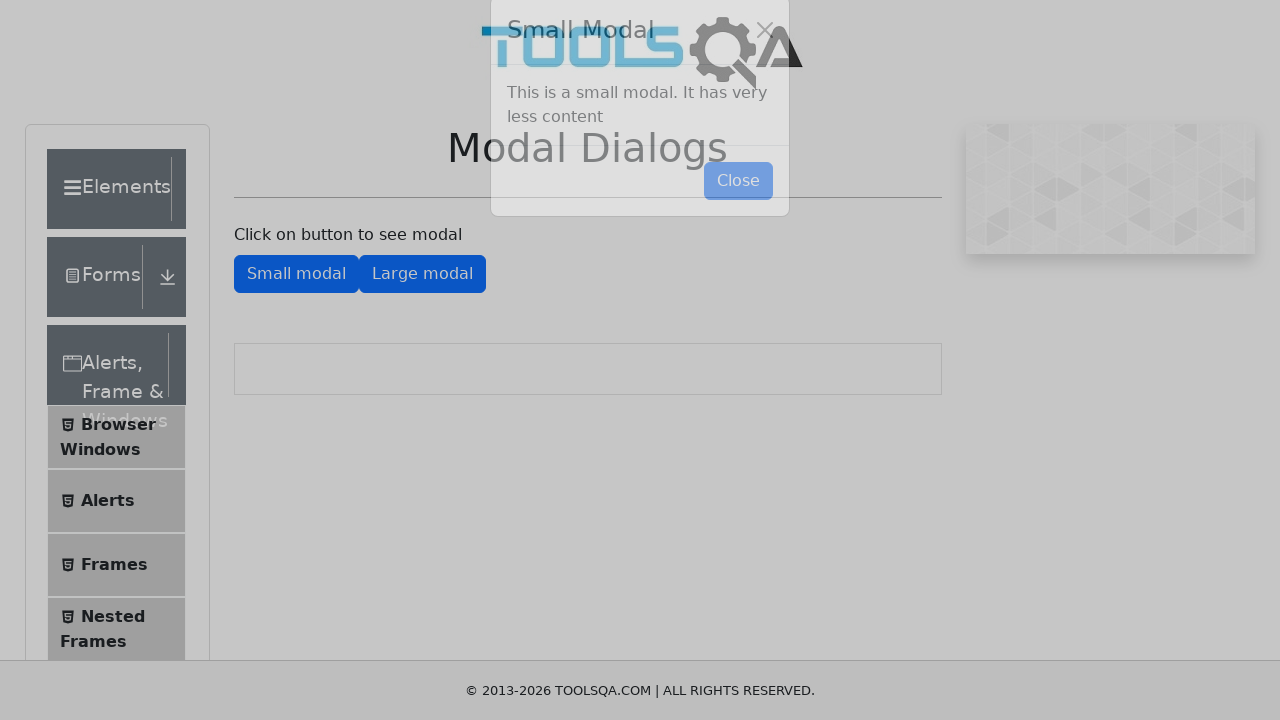

Verified small modal content is displayed
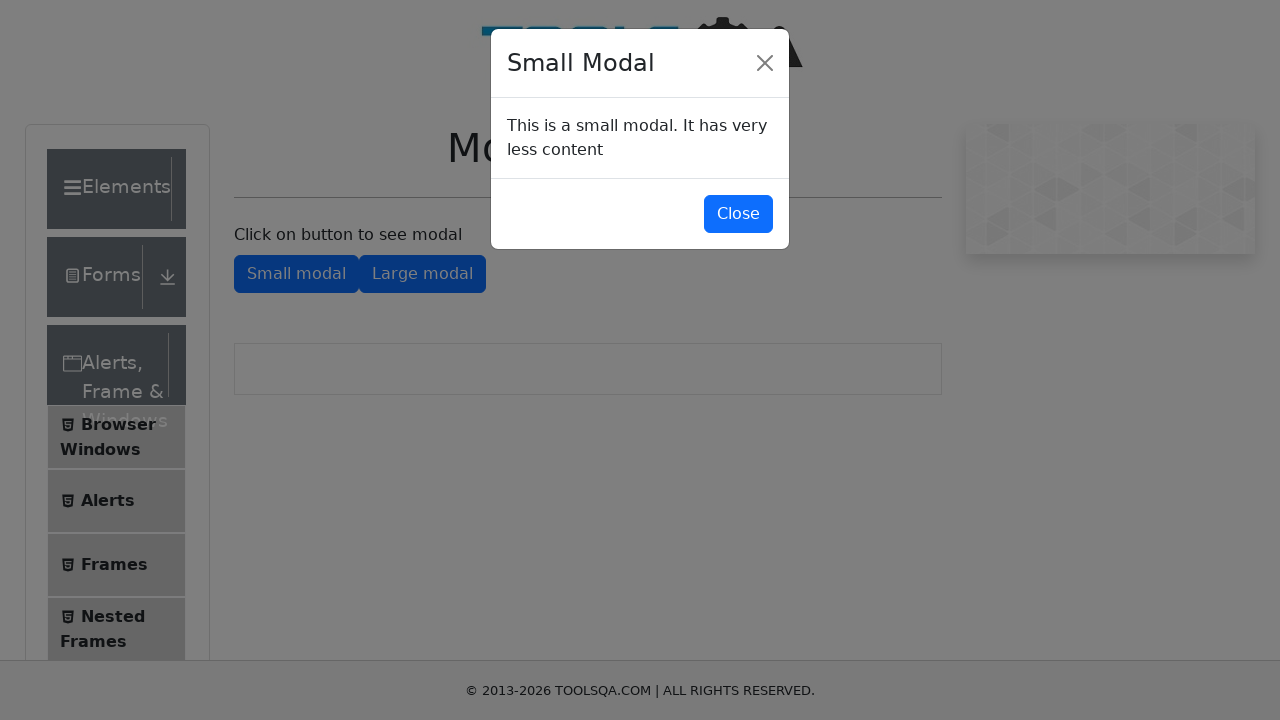

Clicked Close button to close the modal at (738, 214) on #closeSmallModal
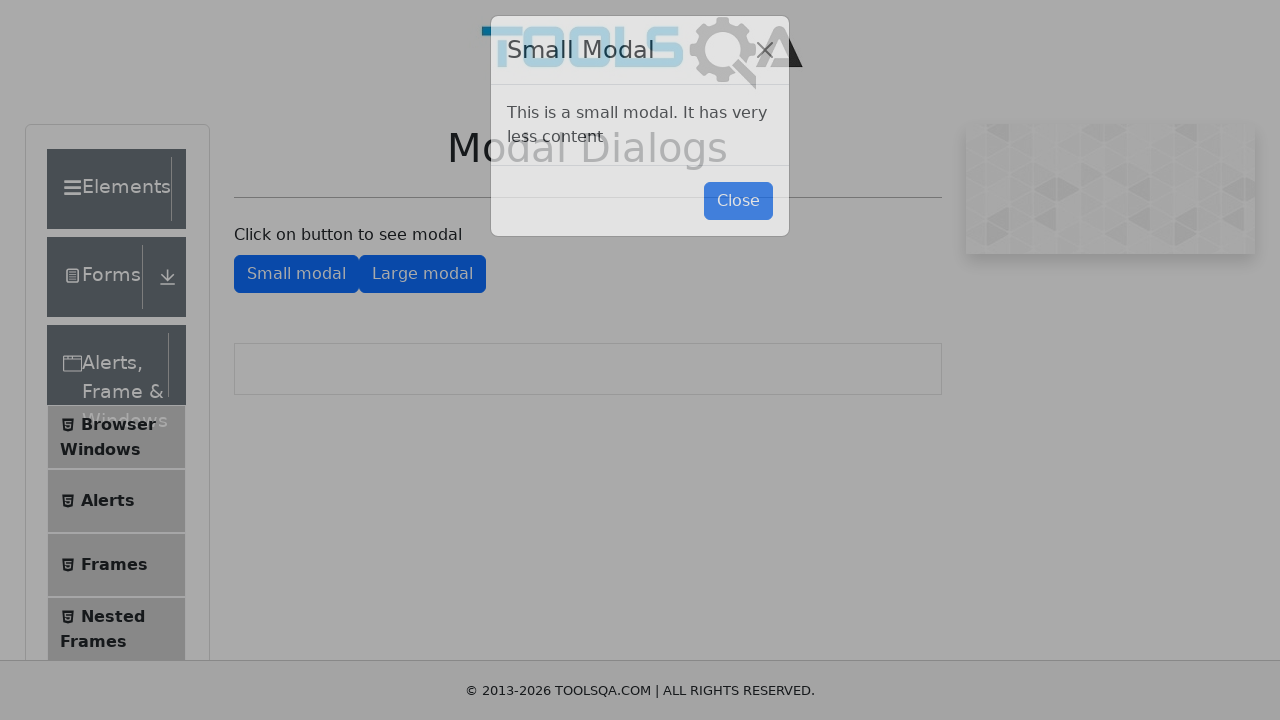

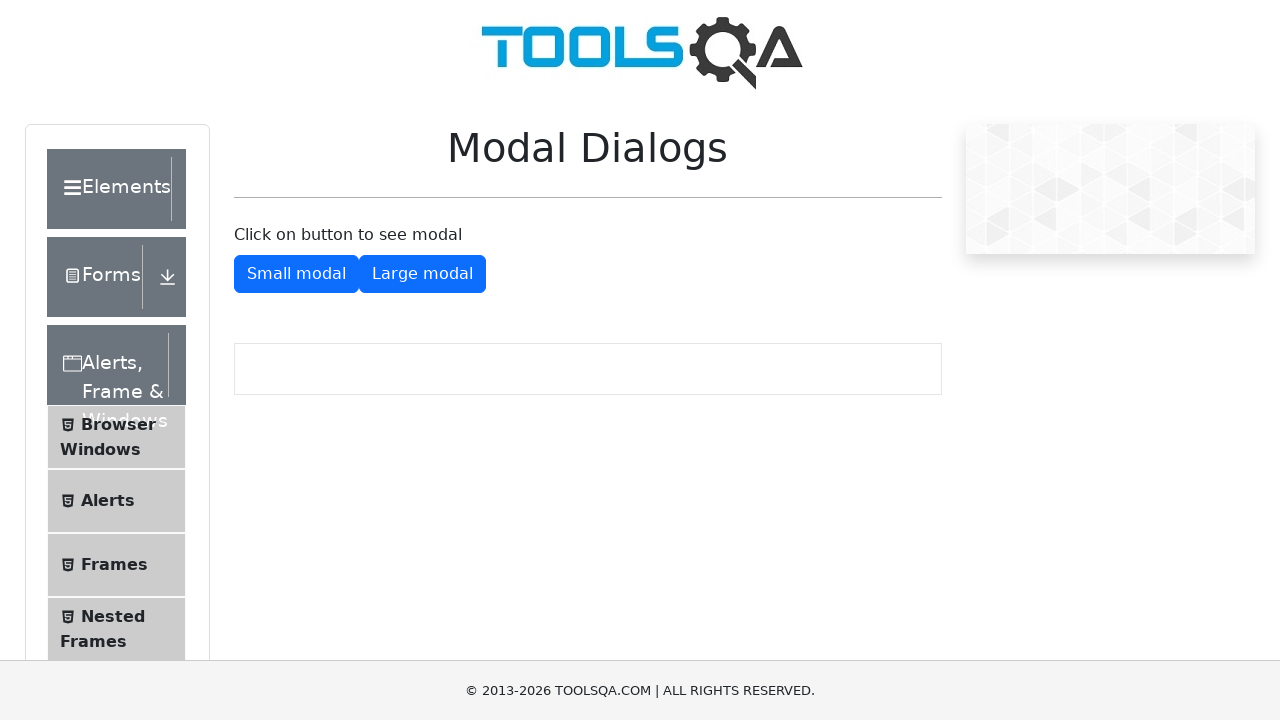